Tests a signup/registration form by filling in first name, last name, and email fields, then submitting the form

Starting URL: https://secure-retreat-92358.herokuapp.com/

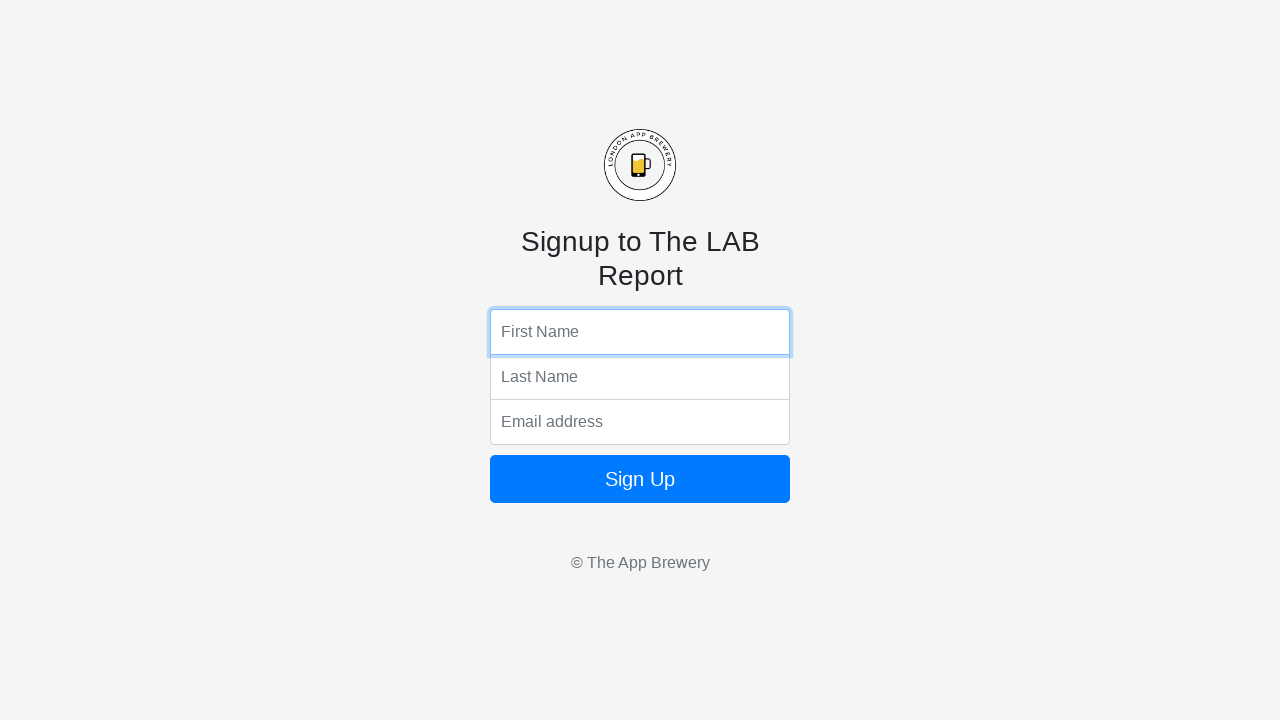

Waited for first name field to load
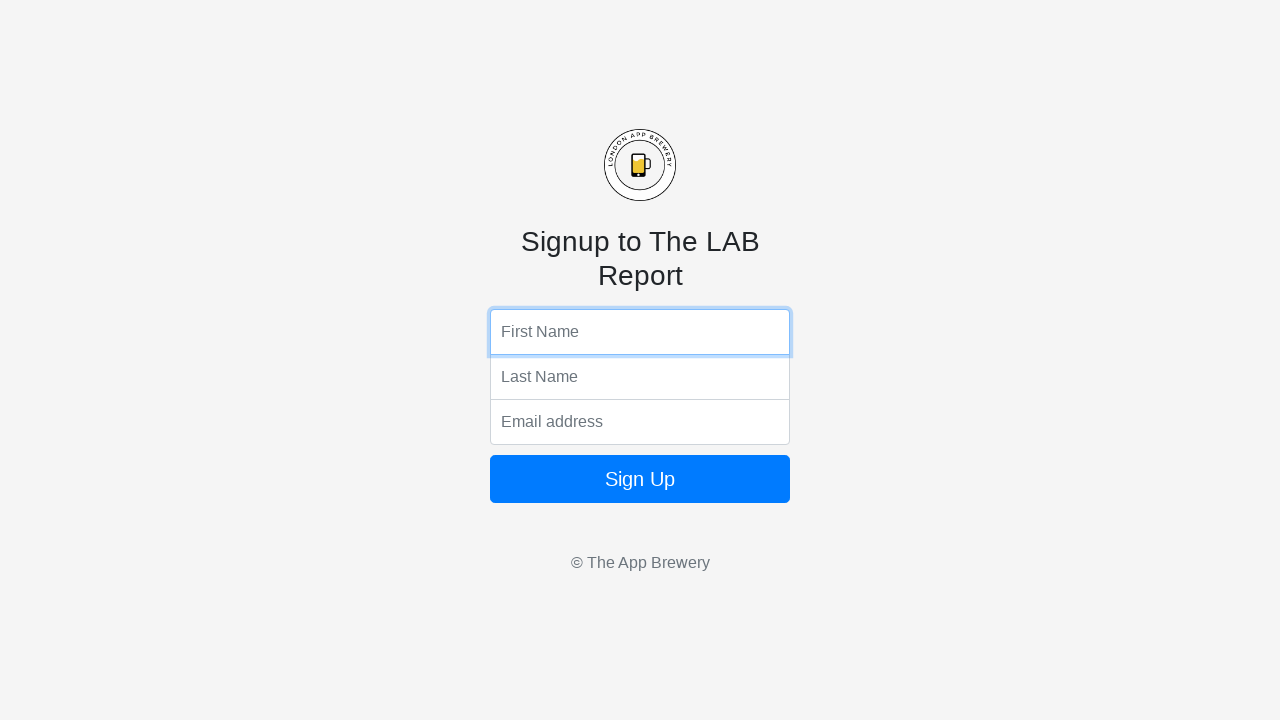

Filled first name field with 'Vishwa' on input[name='fName']
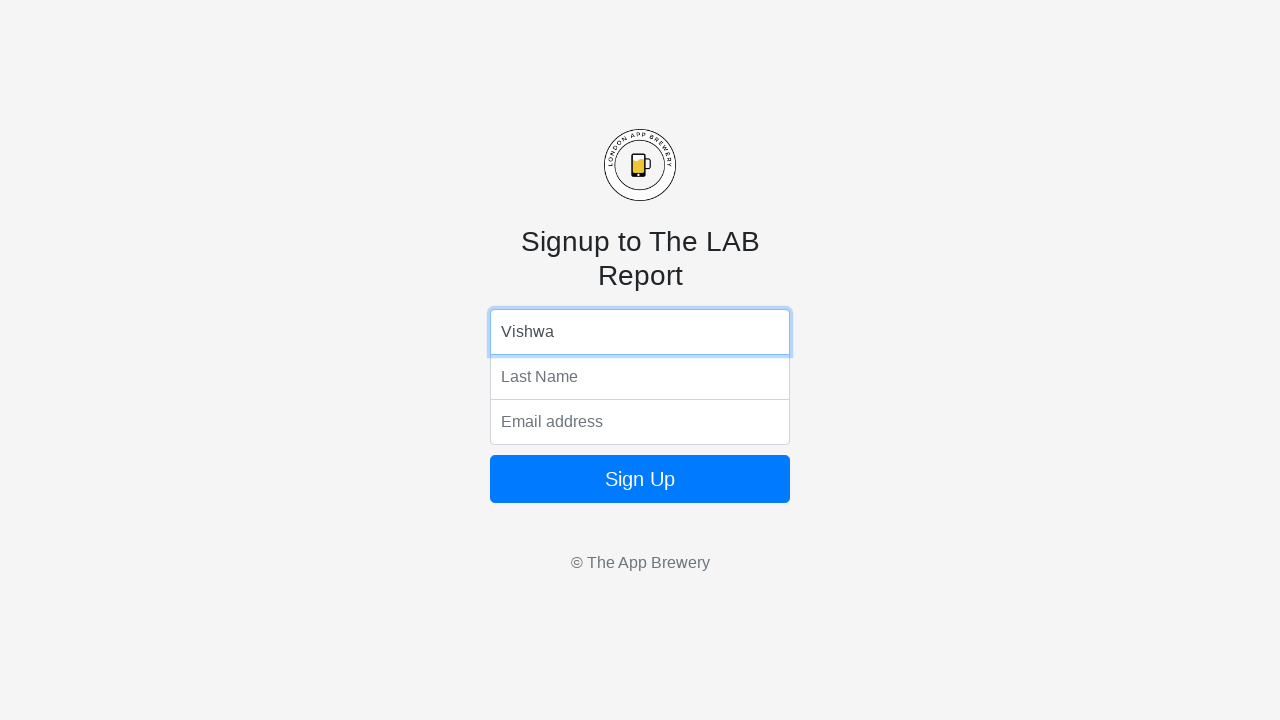

Filled last name field with 'Karma' on input[name='lName']
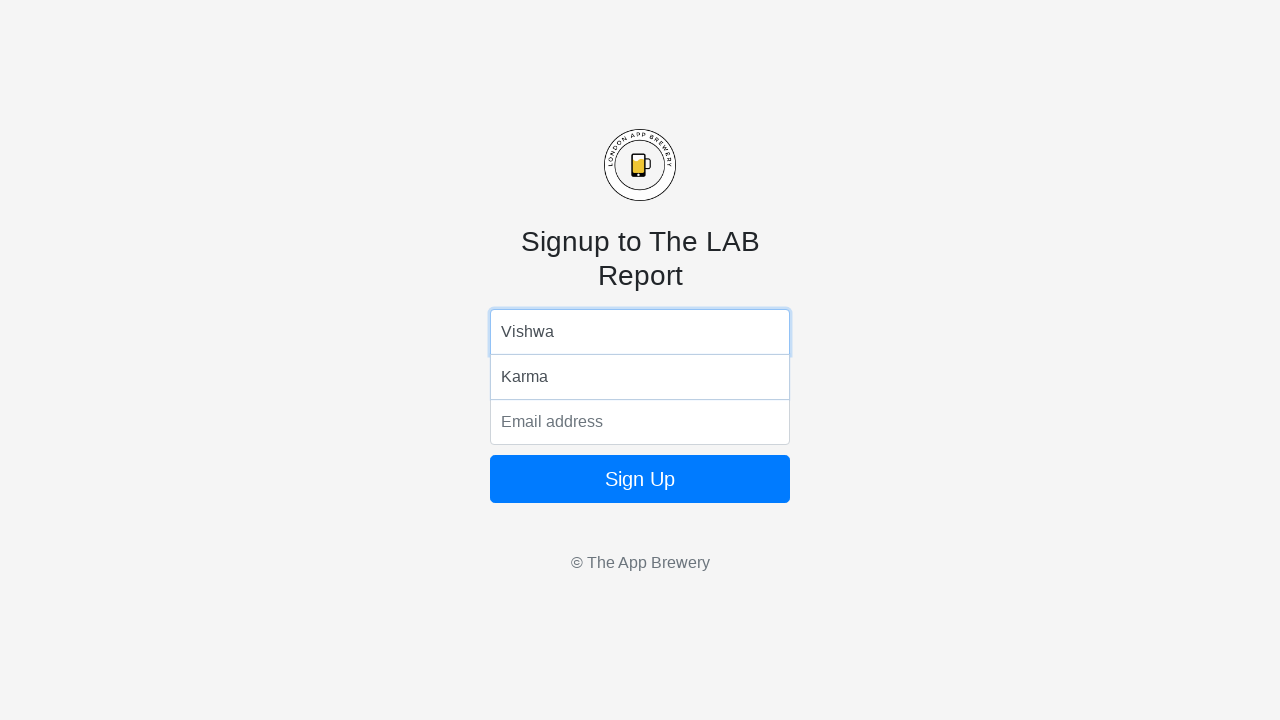

Filled email field with 'abc@yuva.in' on input[name='email']
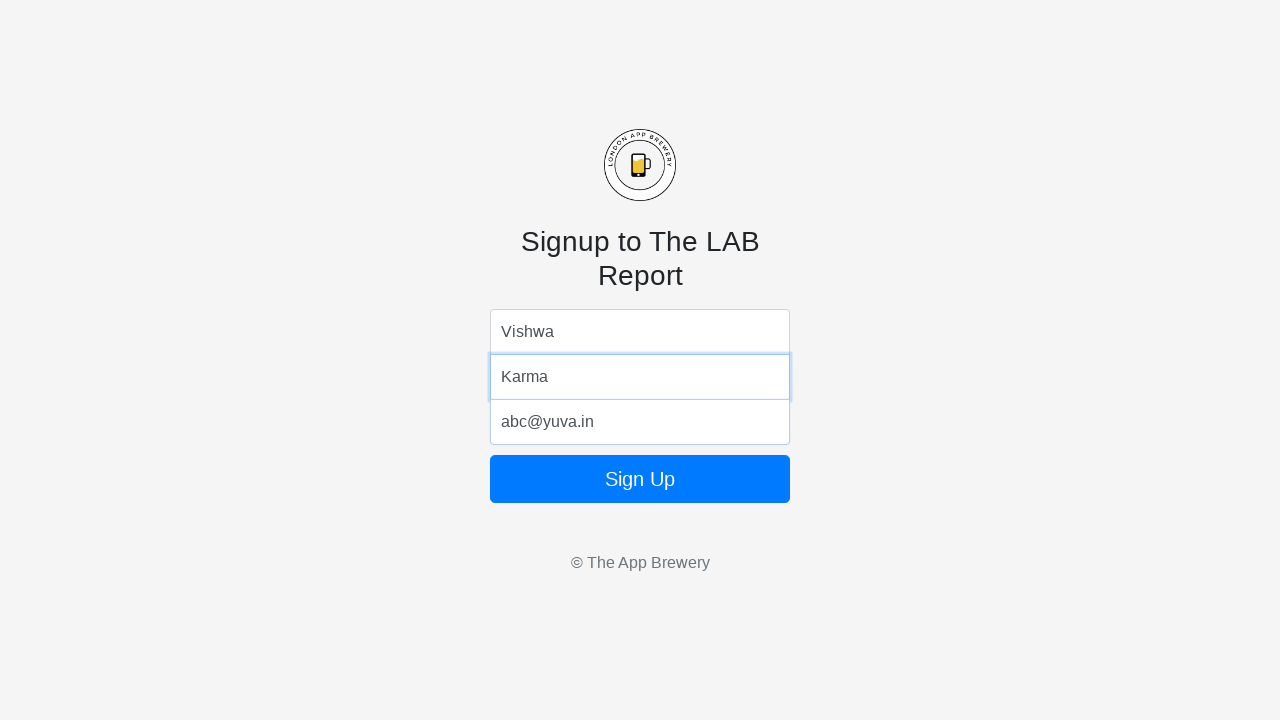

Clicked submit button to submit the form at (640, 479) on .btn.btn-lg.btn-primary.btn-block
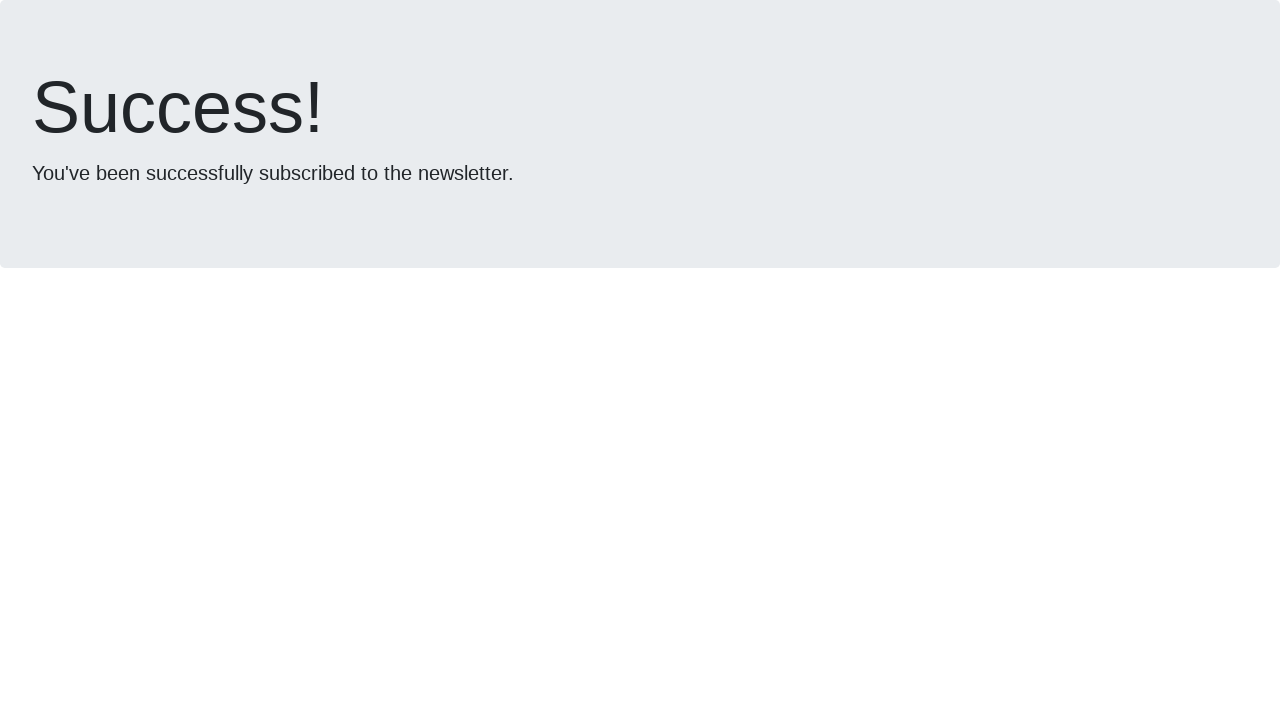

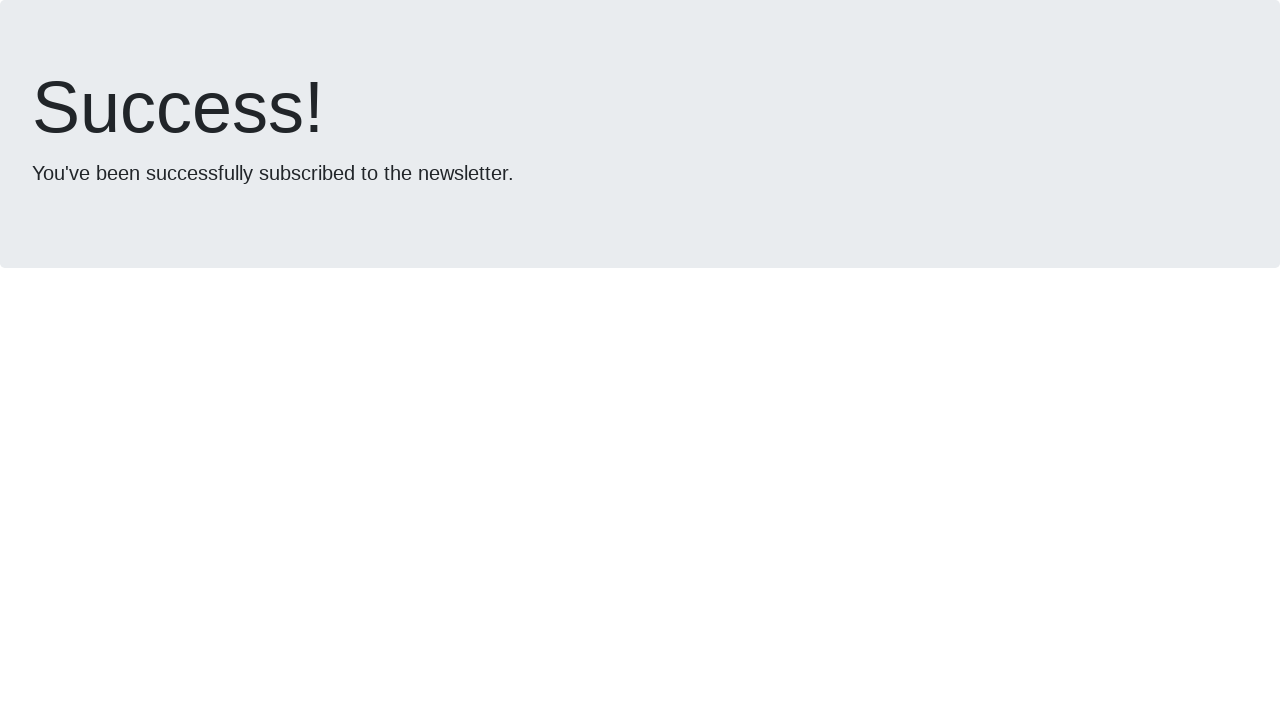